Tests various hyperlink functionalities including navigation, finding URLs, checking for broken links, and counting total links on a page

Starting URL: https://www.leafground.com/link.xhtml

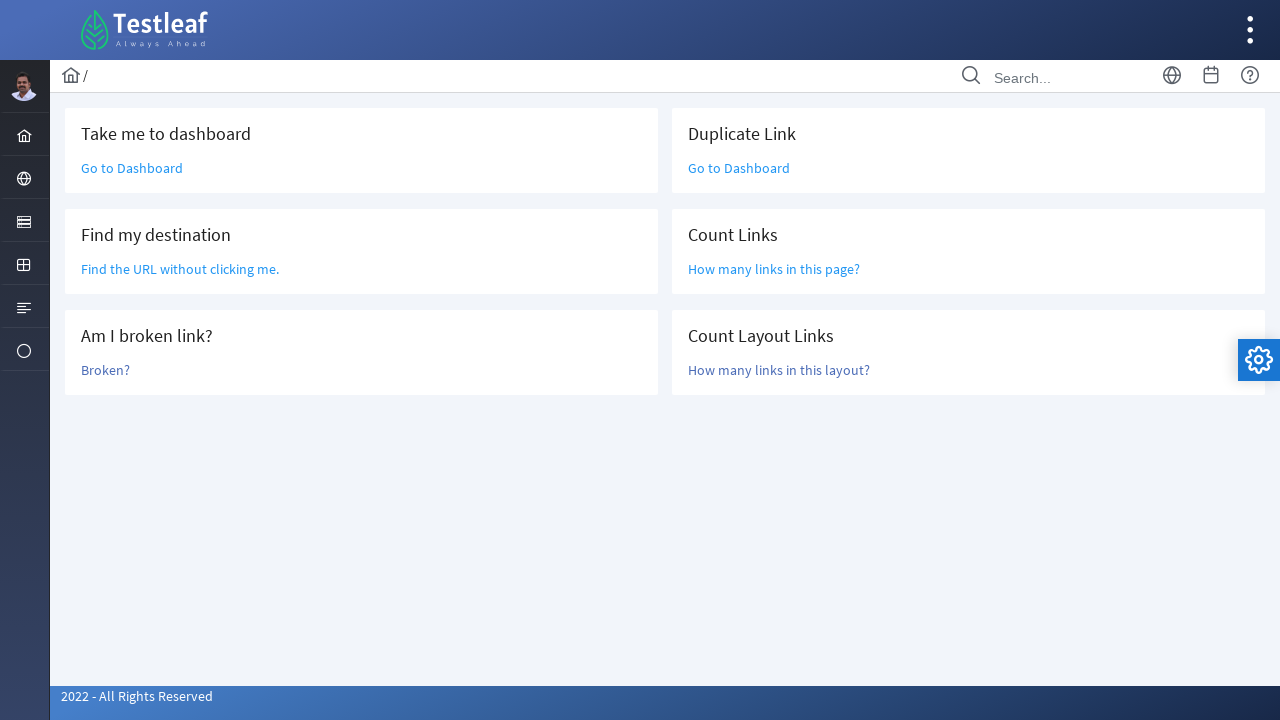

Clicked 'Go to' link to navigate to dashboard at (132, 168) on text=/Go to/
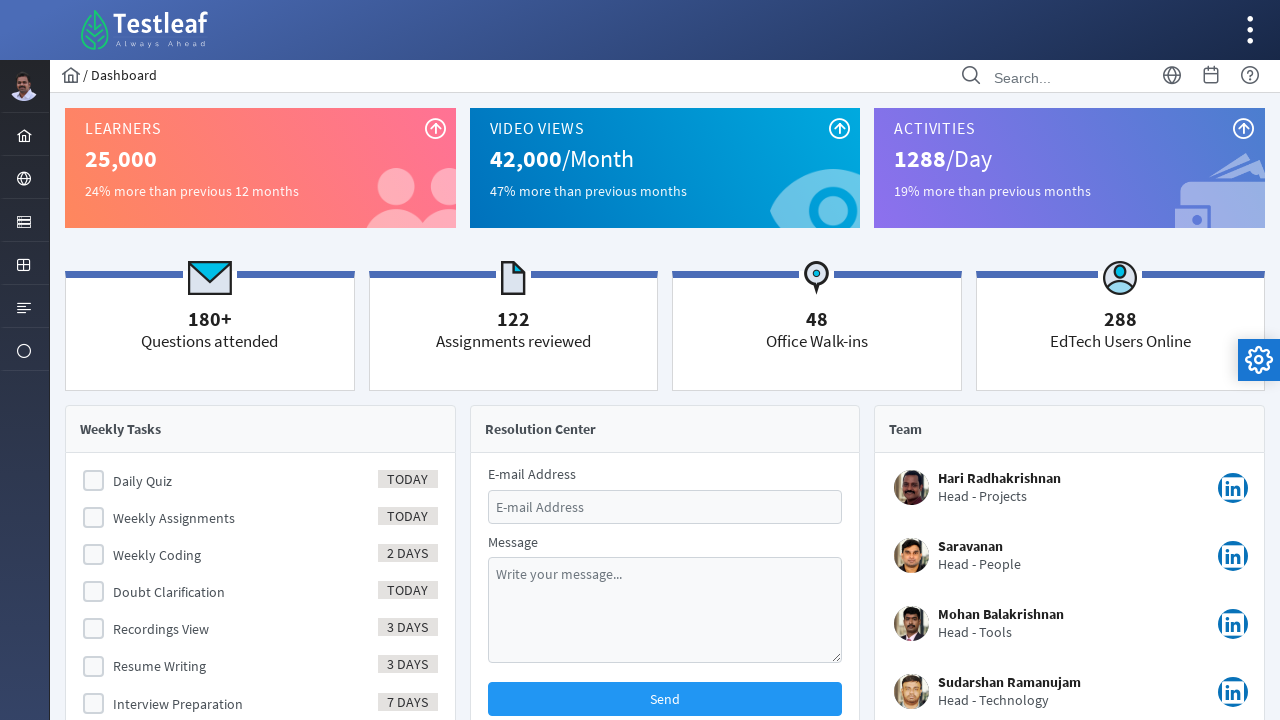

Navigated back to links page
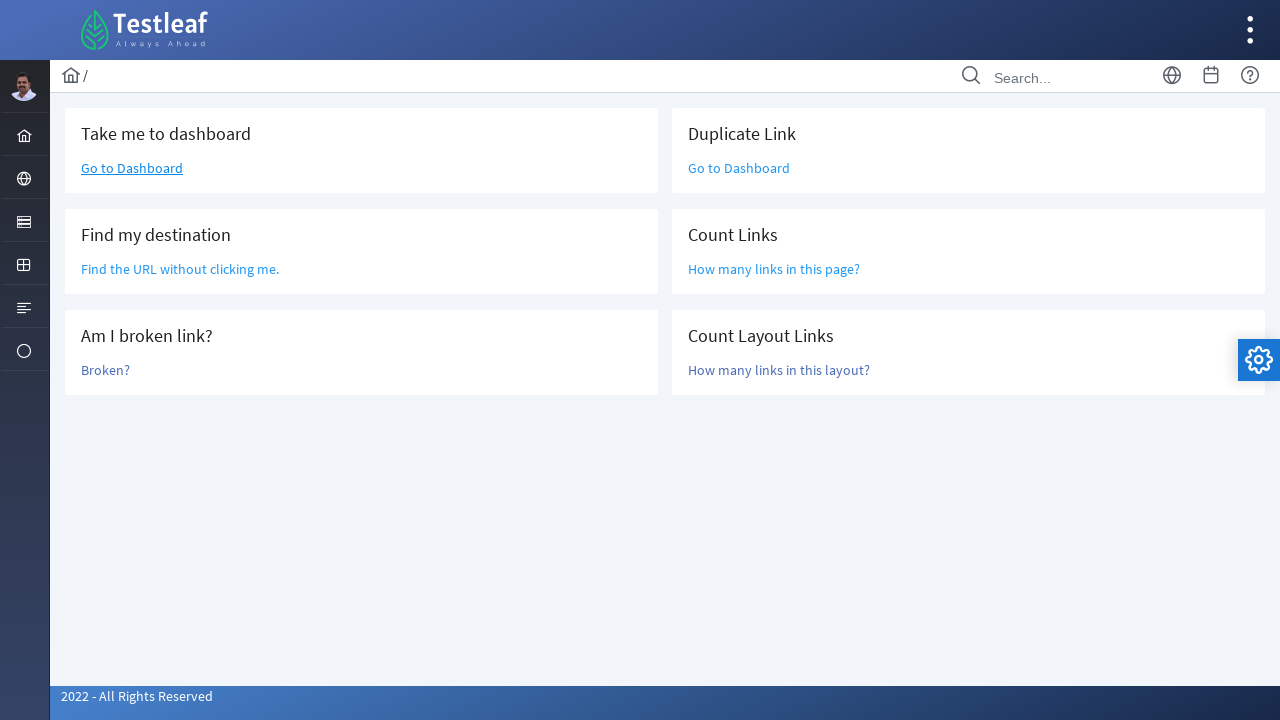

Retrieved href attribute from 'Find the URL' link: /grid.xhtml
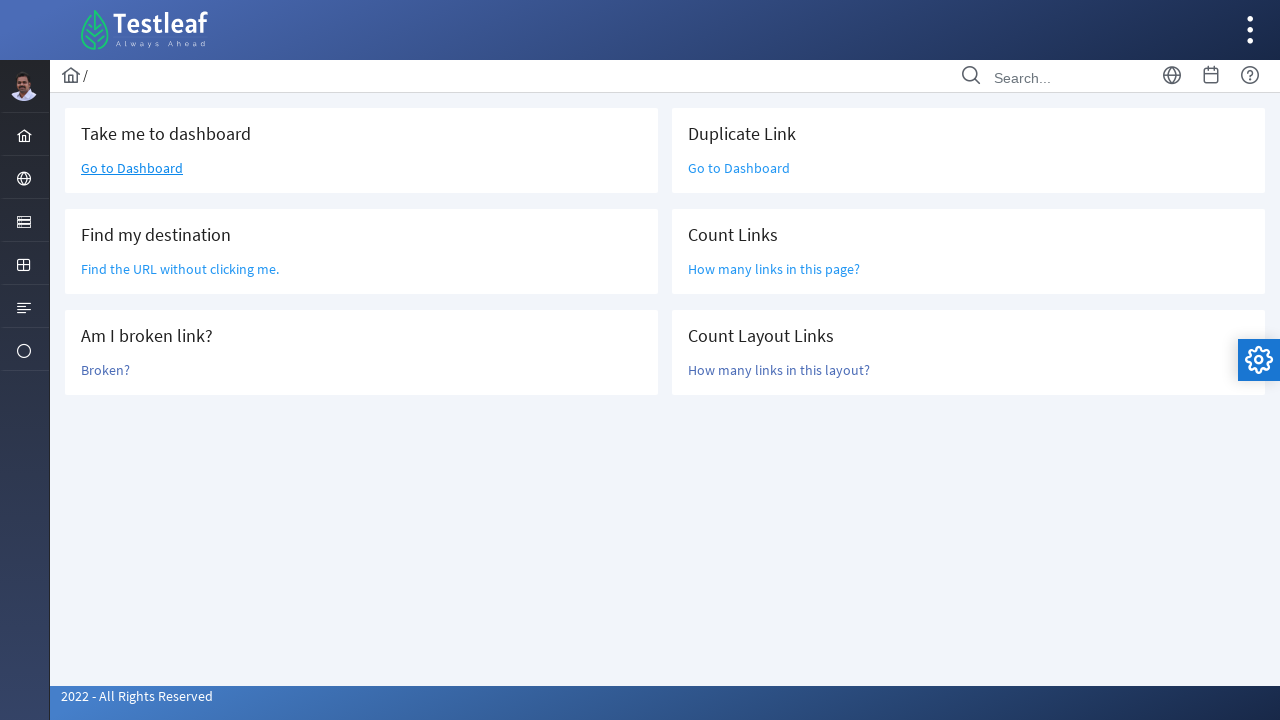

Clicked 'Broken?' link to test for broken link at (106, 370) on text=Broken?
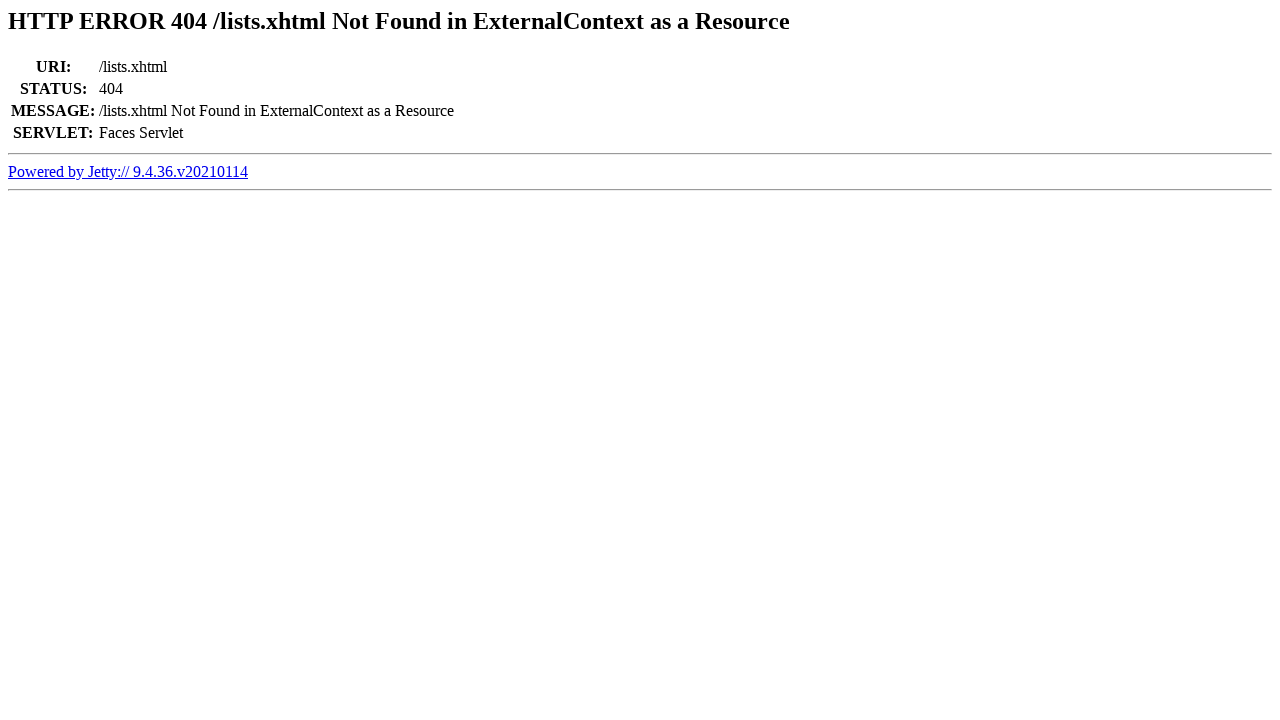

Retrieved page title to check for 404 error: Error 404 /lists.xhtml Not Found in ExternalContext as a Resource
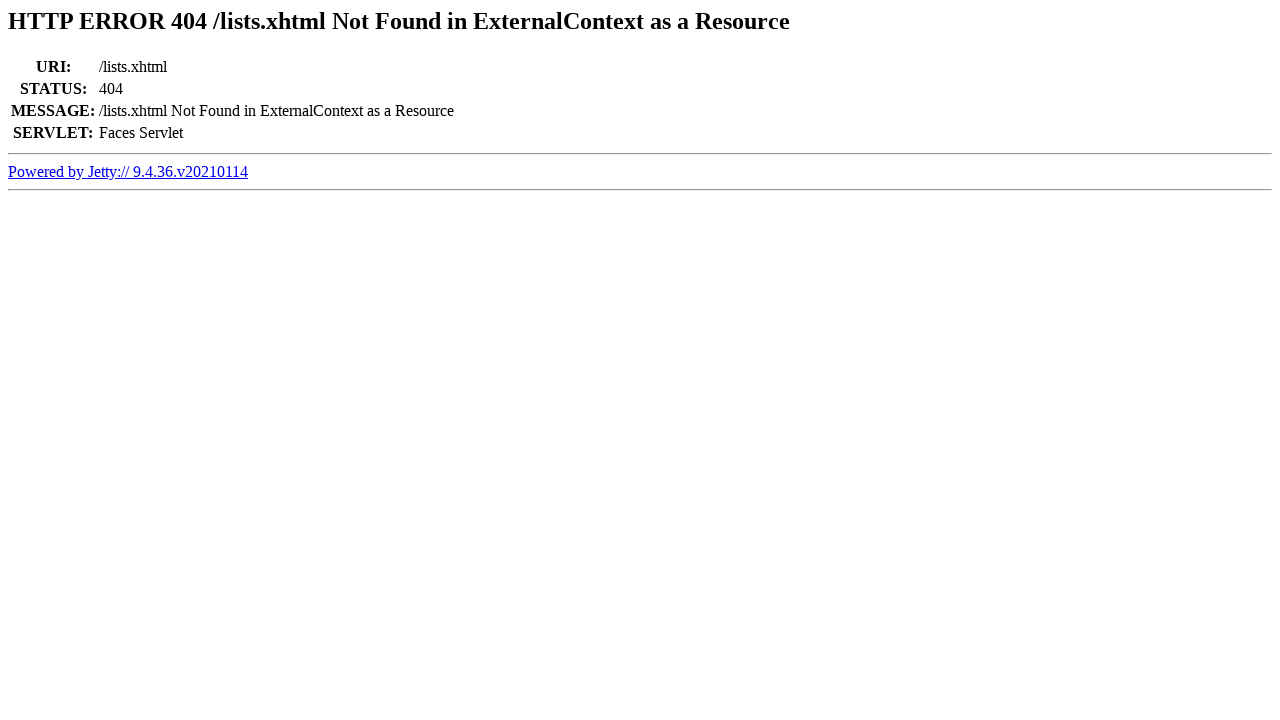

Navigated back to links page after checking broken link
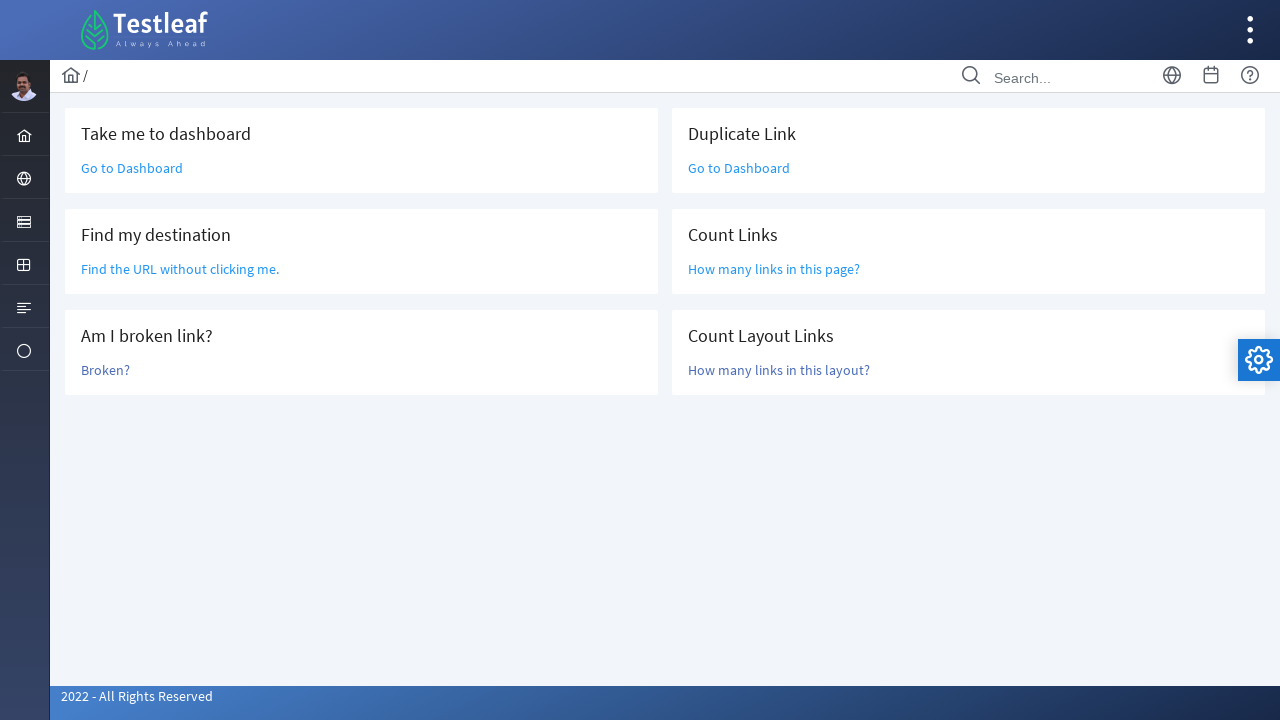

Clicked 'Go to' link again for duplicate link test at (132, 168) on text=/Go to/
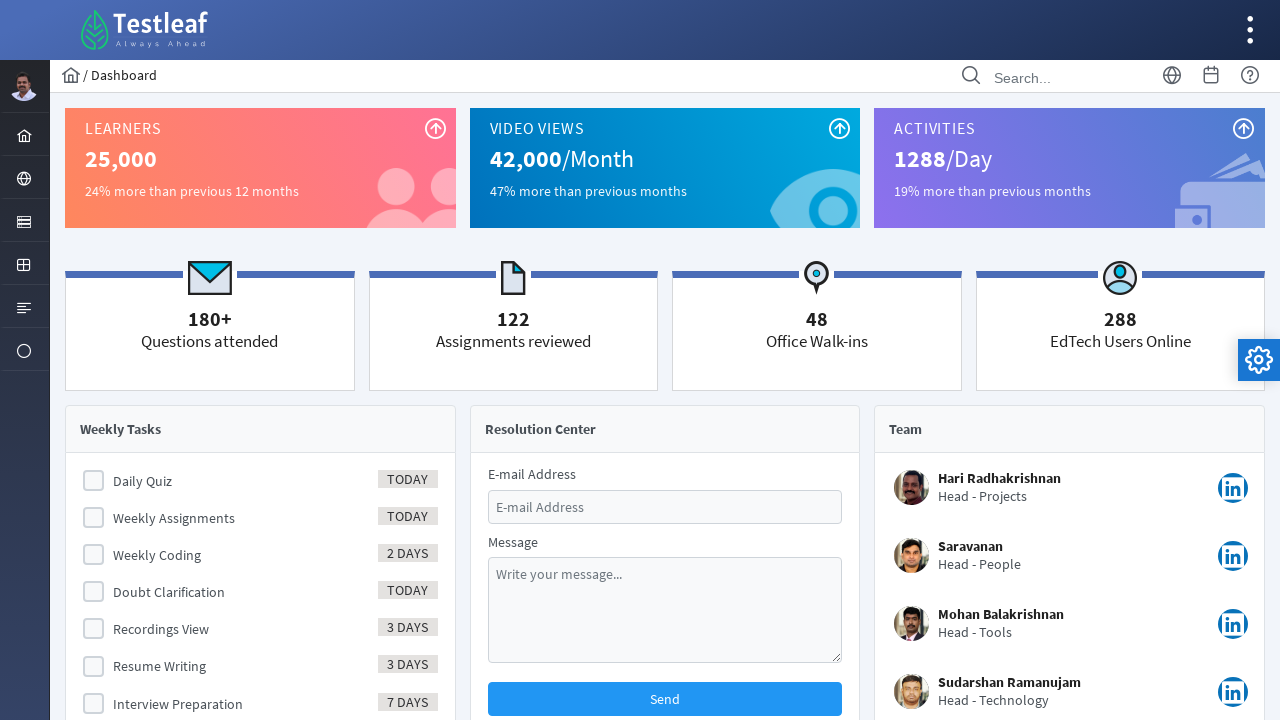

Navigated back to links page to count total links
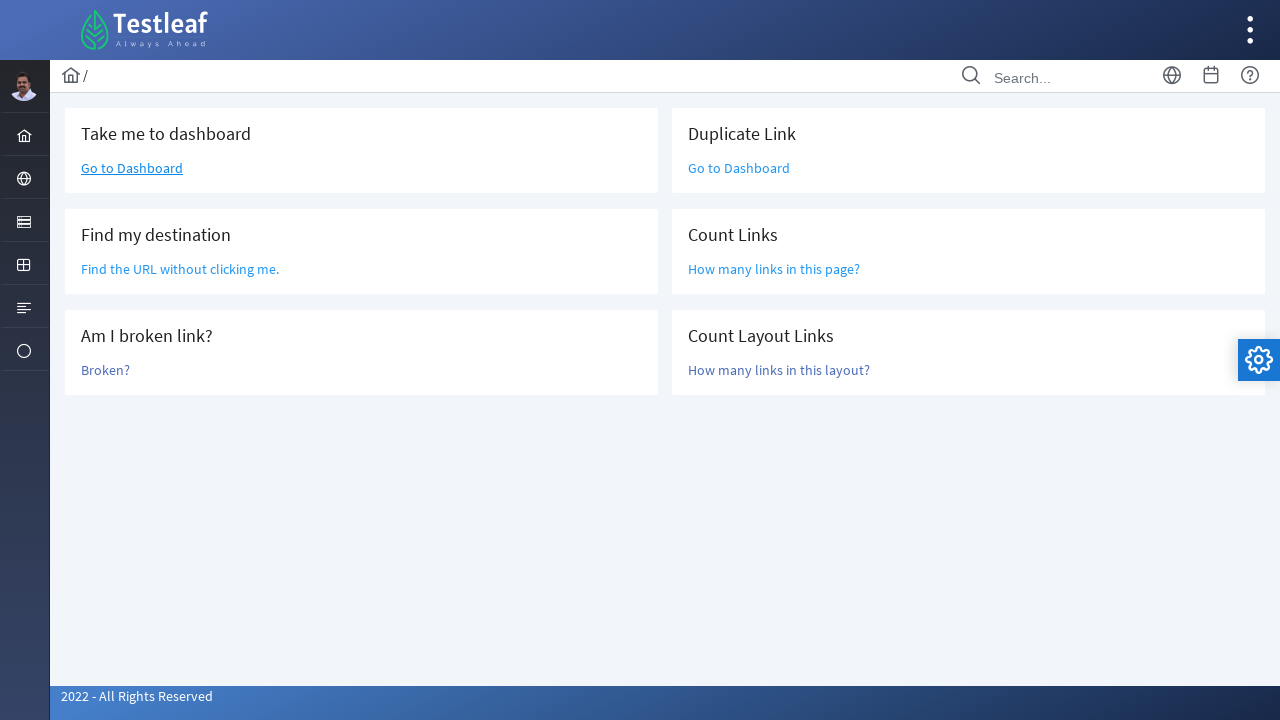

Counted total number of links on page: 47
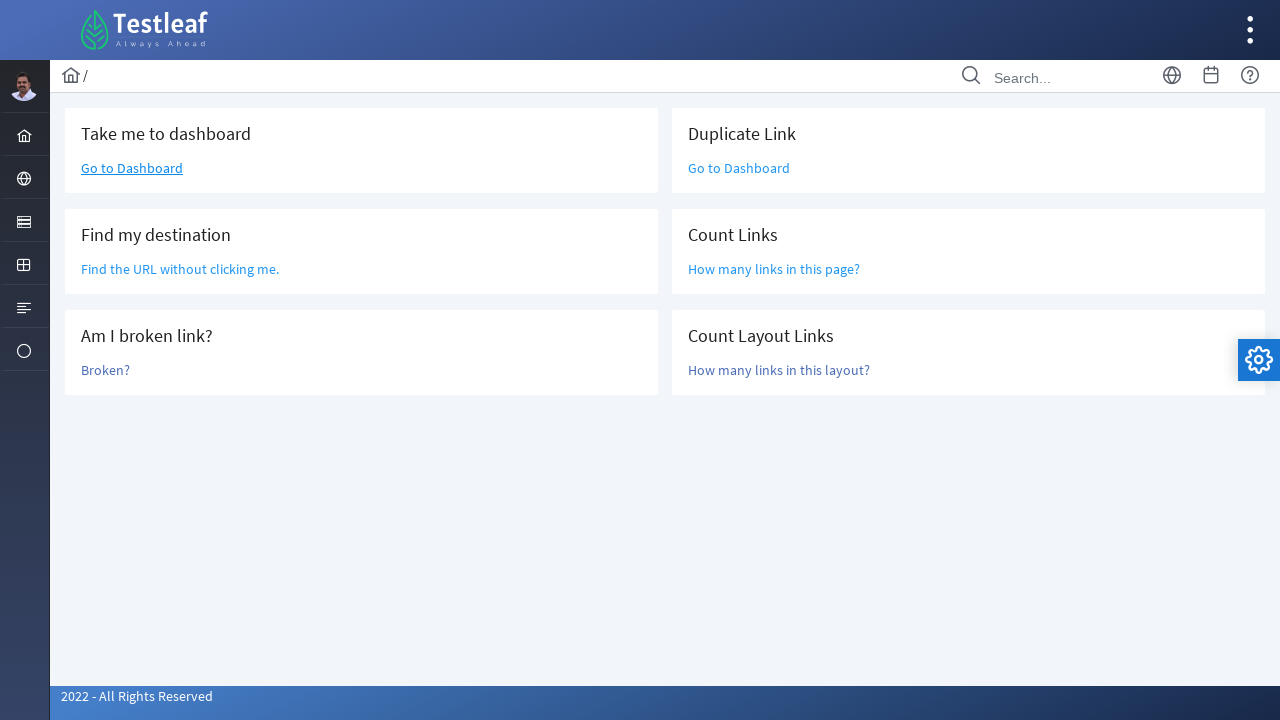

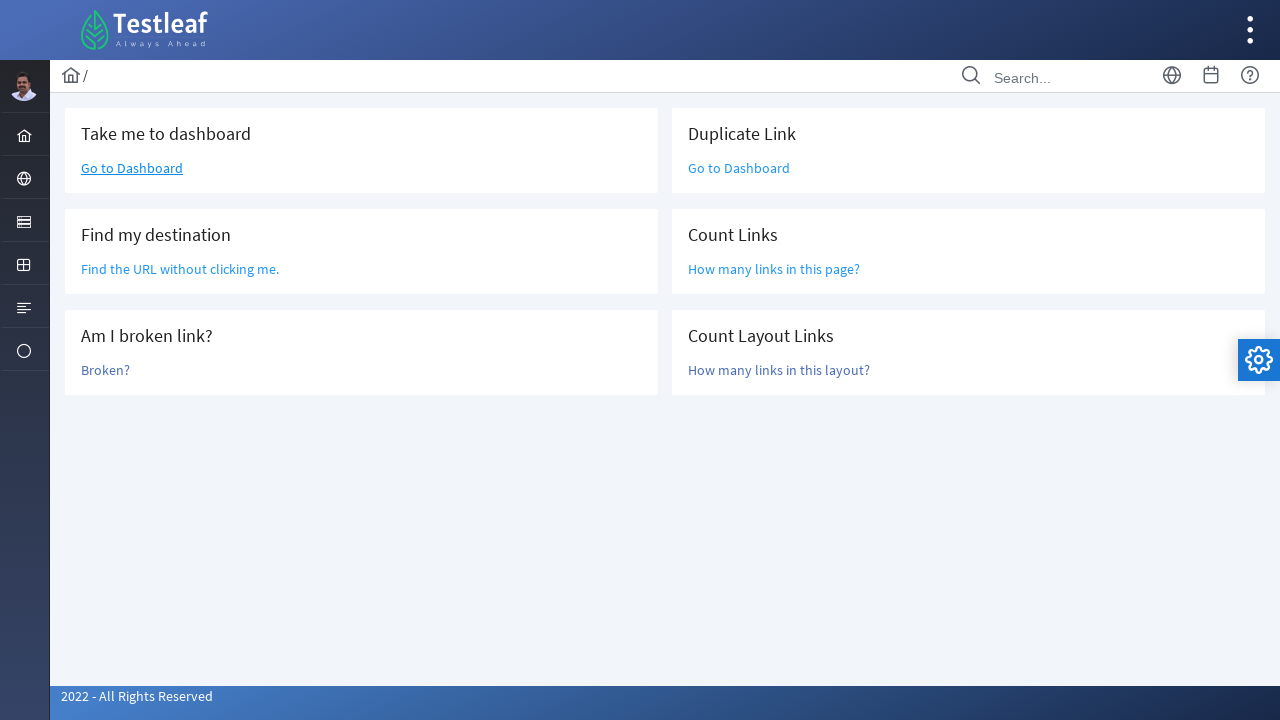